Demonstrates drag and drop by offset, dragging an element to a specific coordinate position

Starting URL: https://crossbrowsertesting.github.io/drag-and-drop

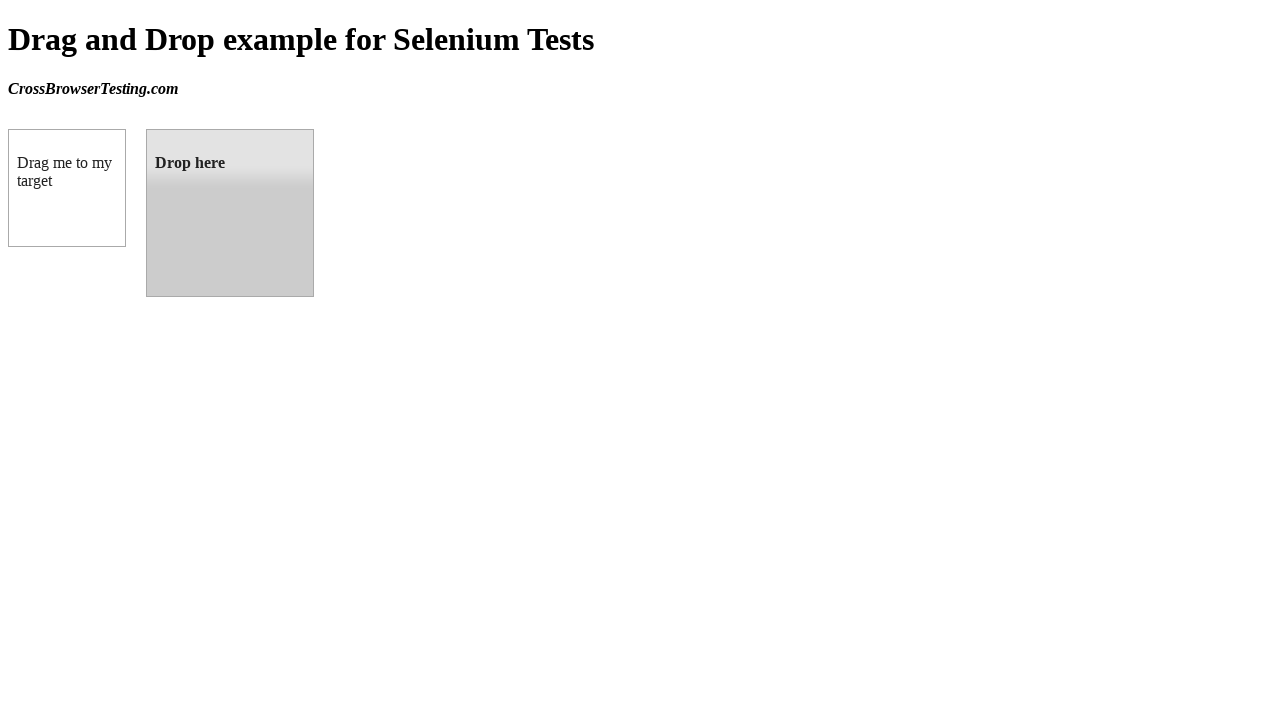

Waited for draggable element to be visible
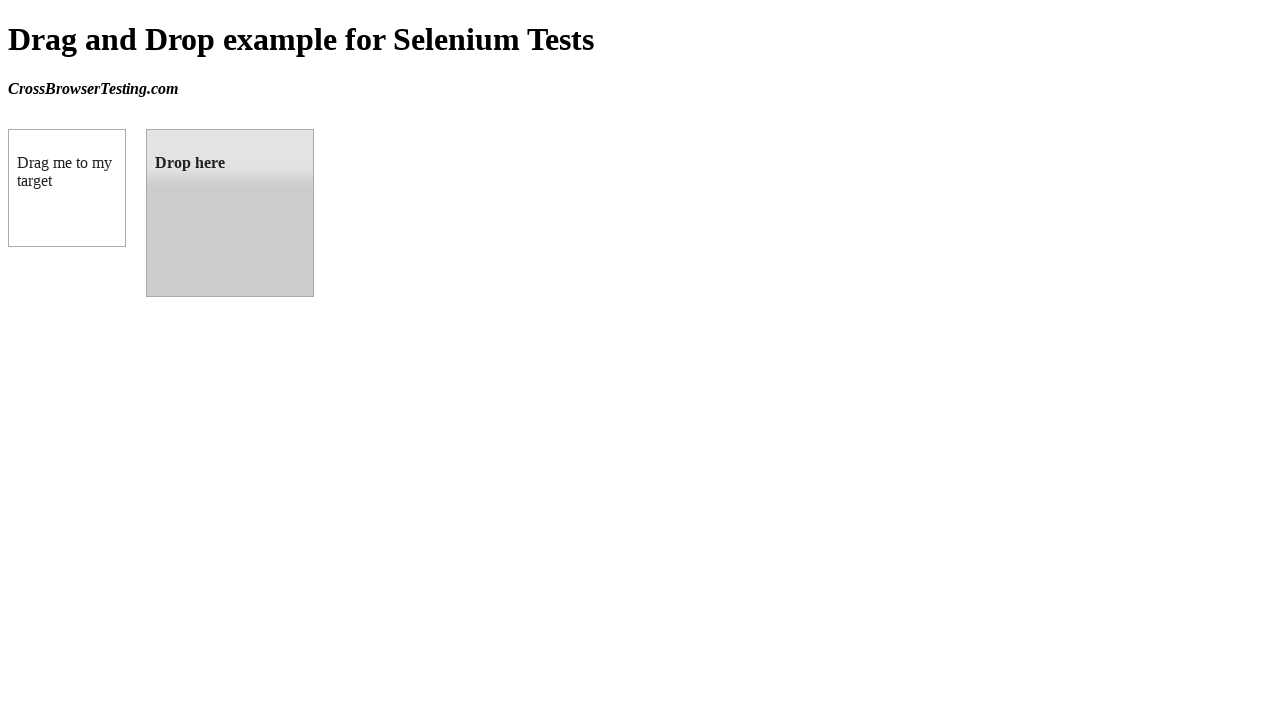

Waited for droppable element to be visible
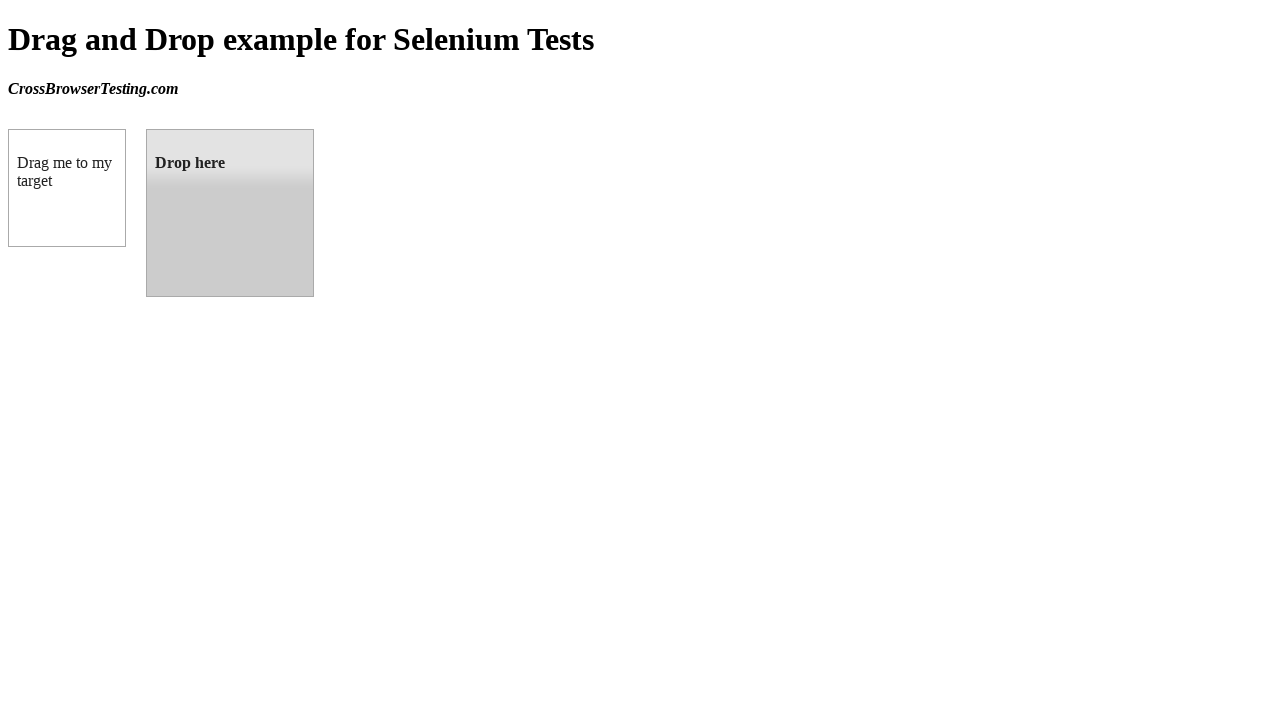

Located the draggable element
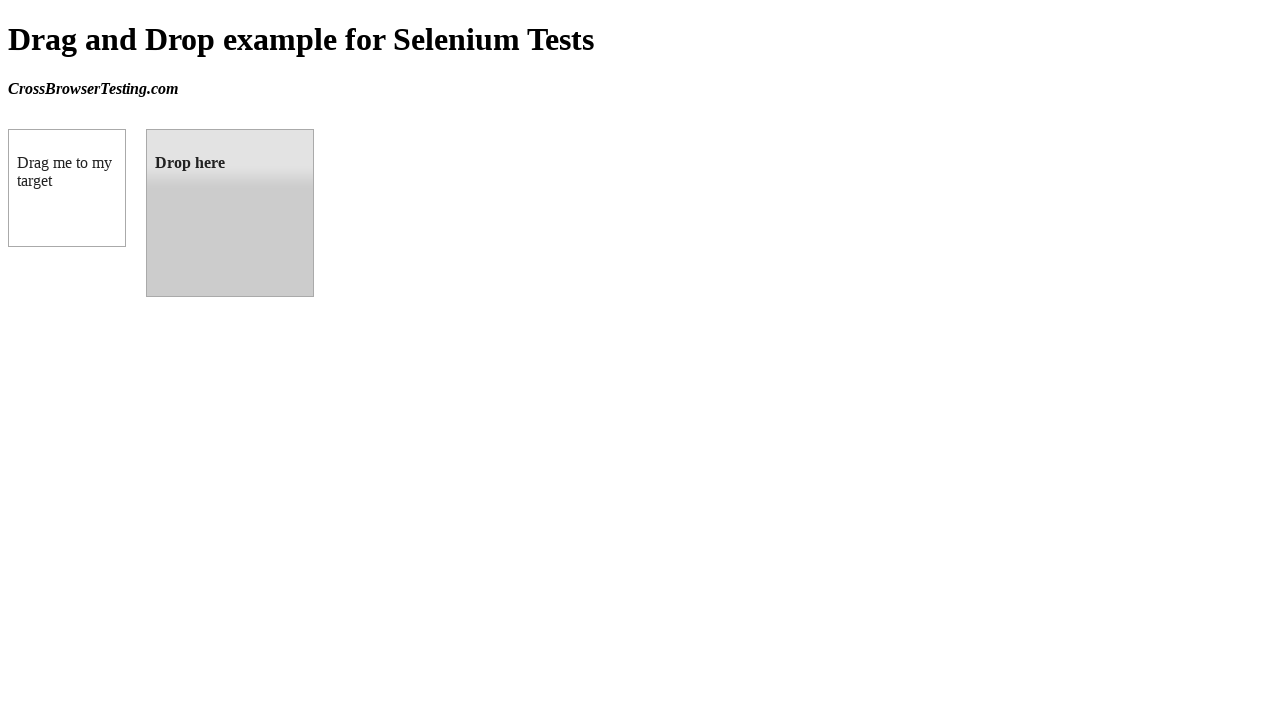

Located the droppable element
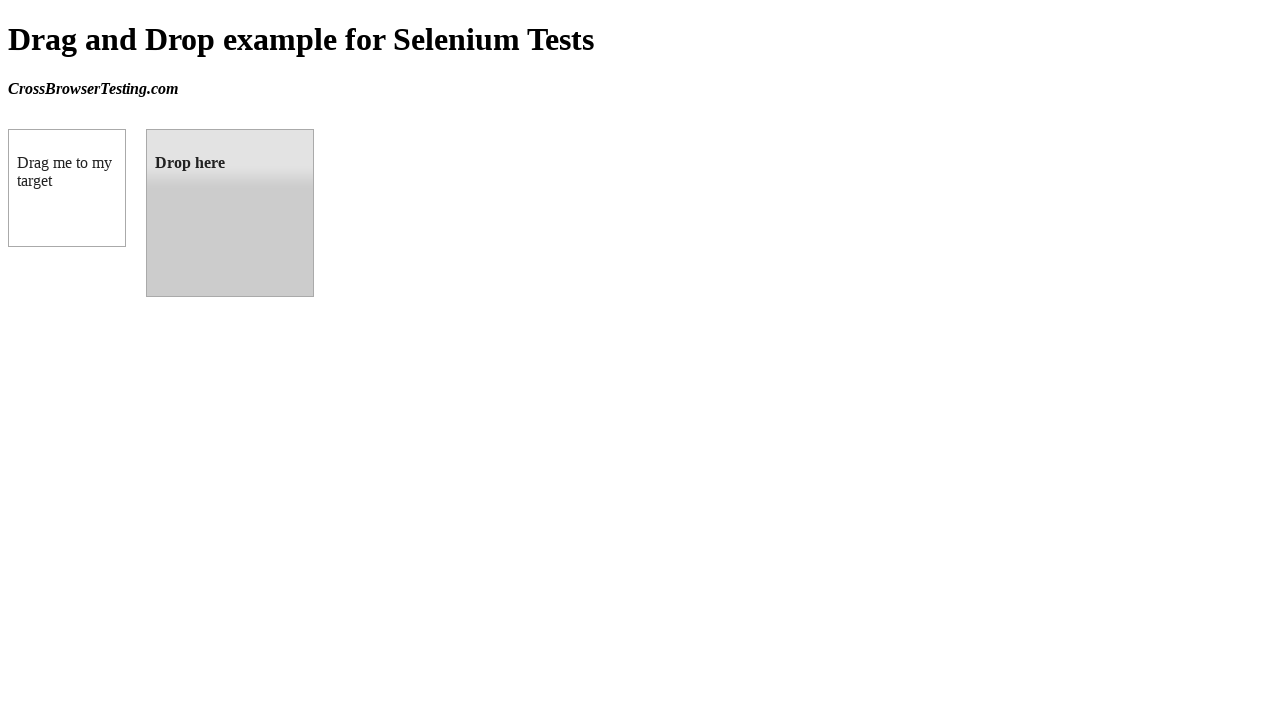

Dragged the draggable element to the droppable element at (230, 213)
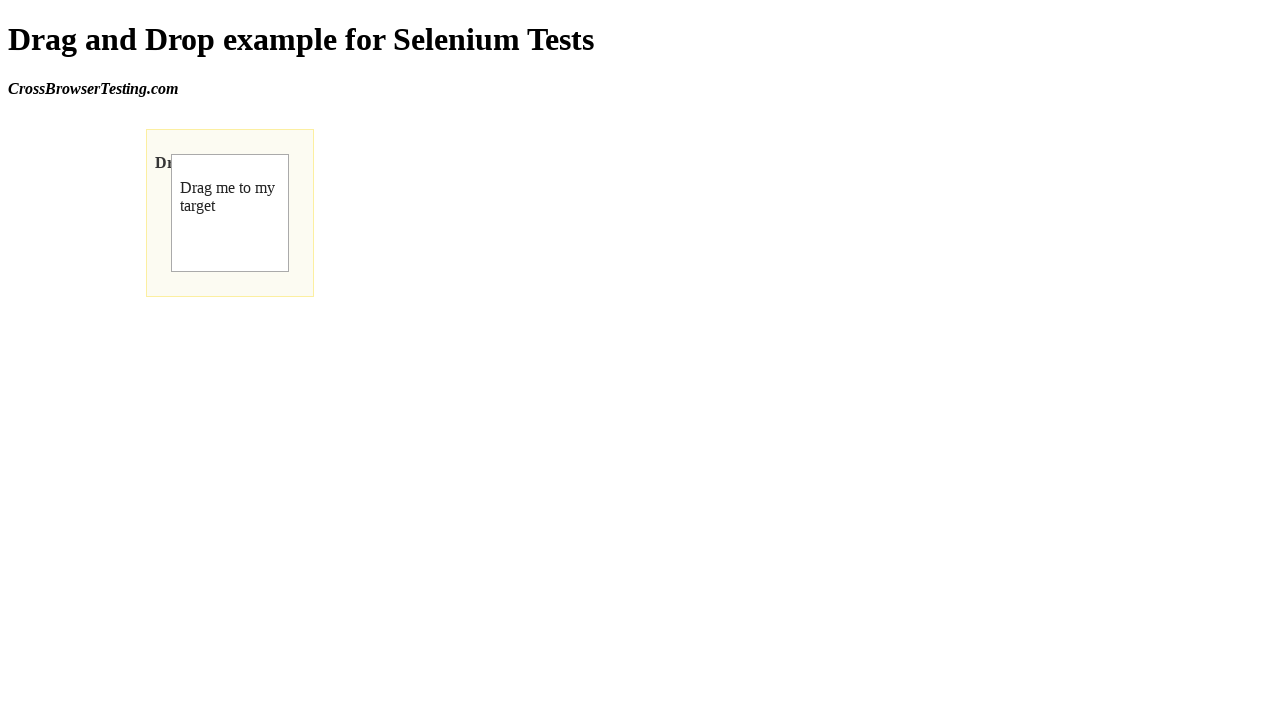

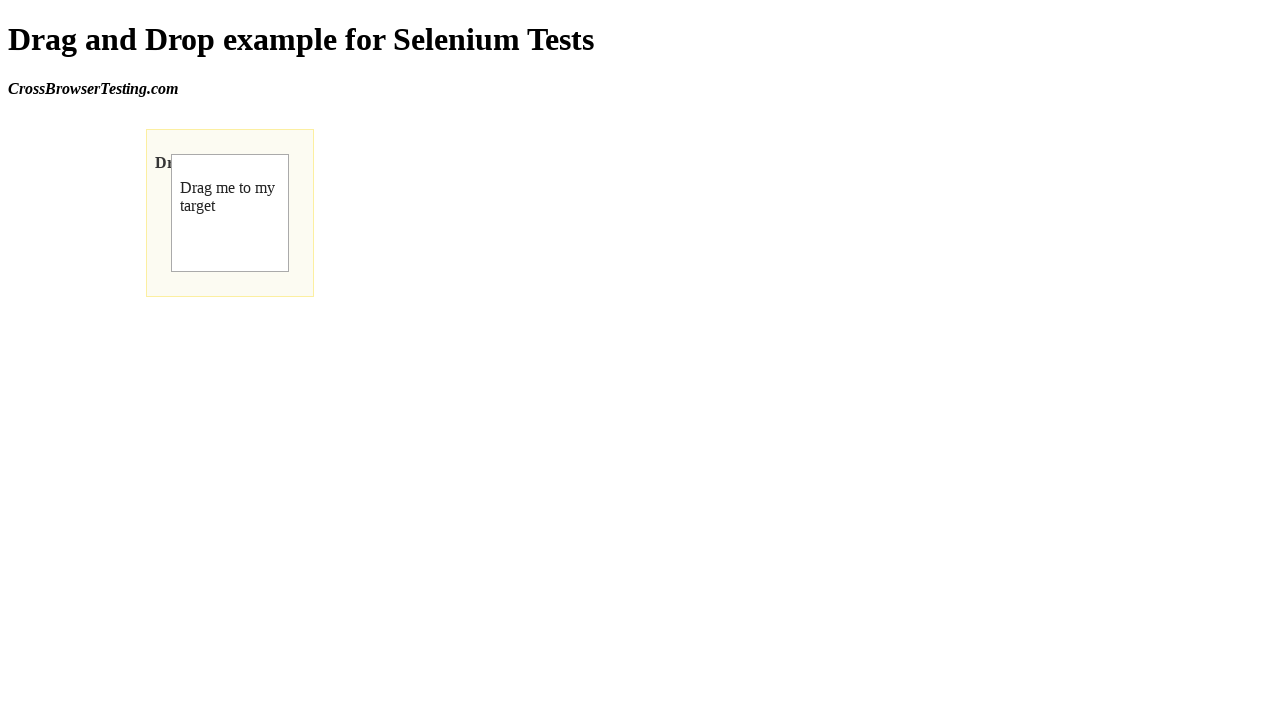